Verifies that the YouTube website opens successfully by waiting for the search bar to be visible and maximizing the browser window.

Starting URL: https://www.youtube.com/

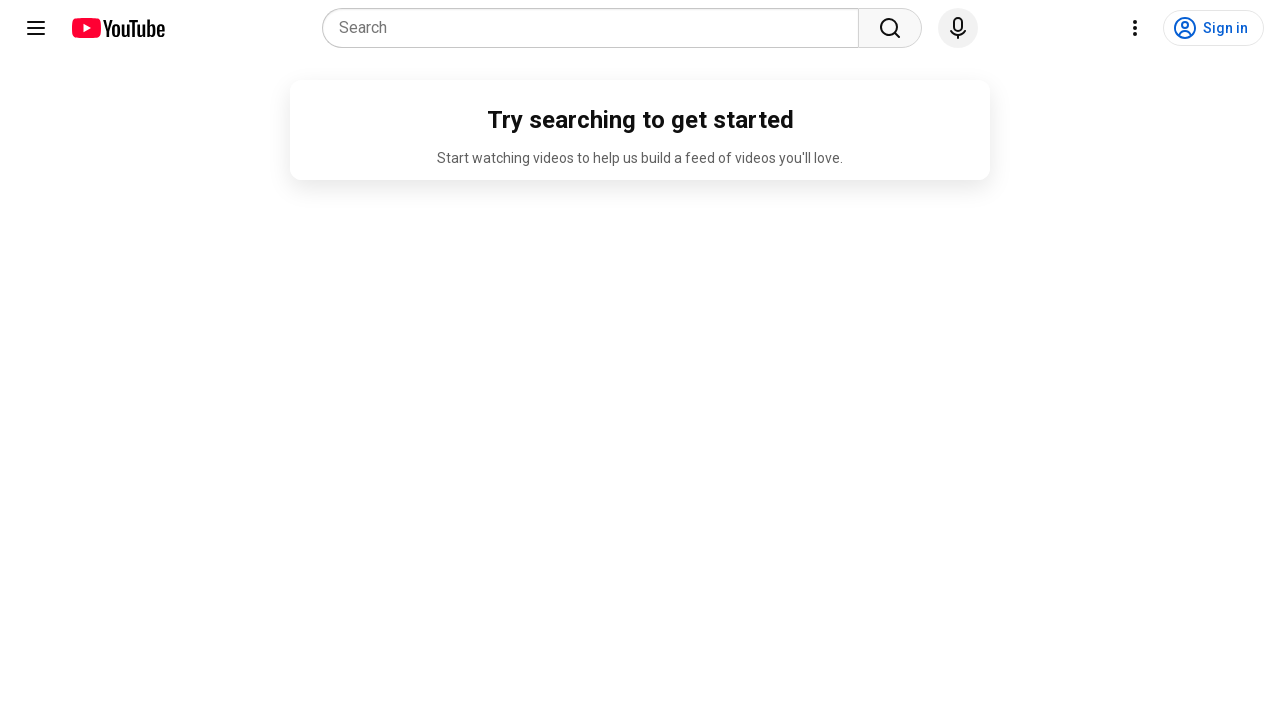

Navigated to YouTube website
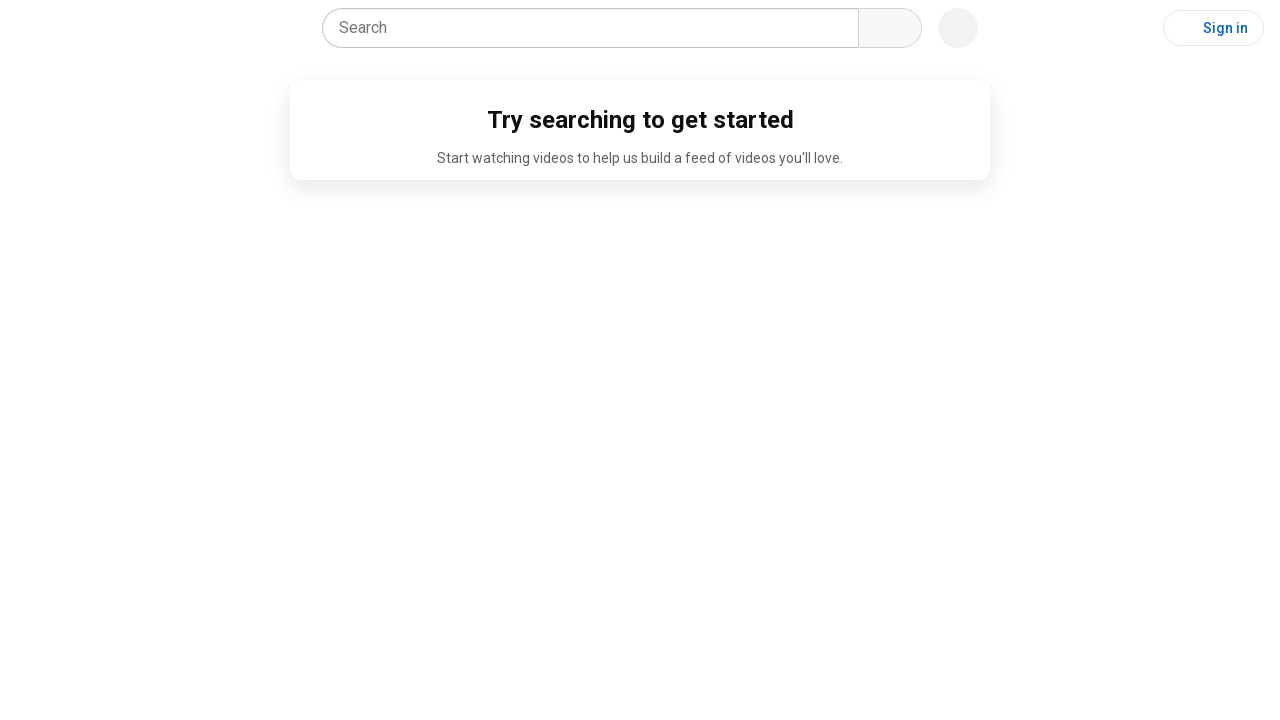

Search bar became visible, confirming page loaded
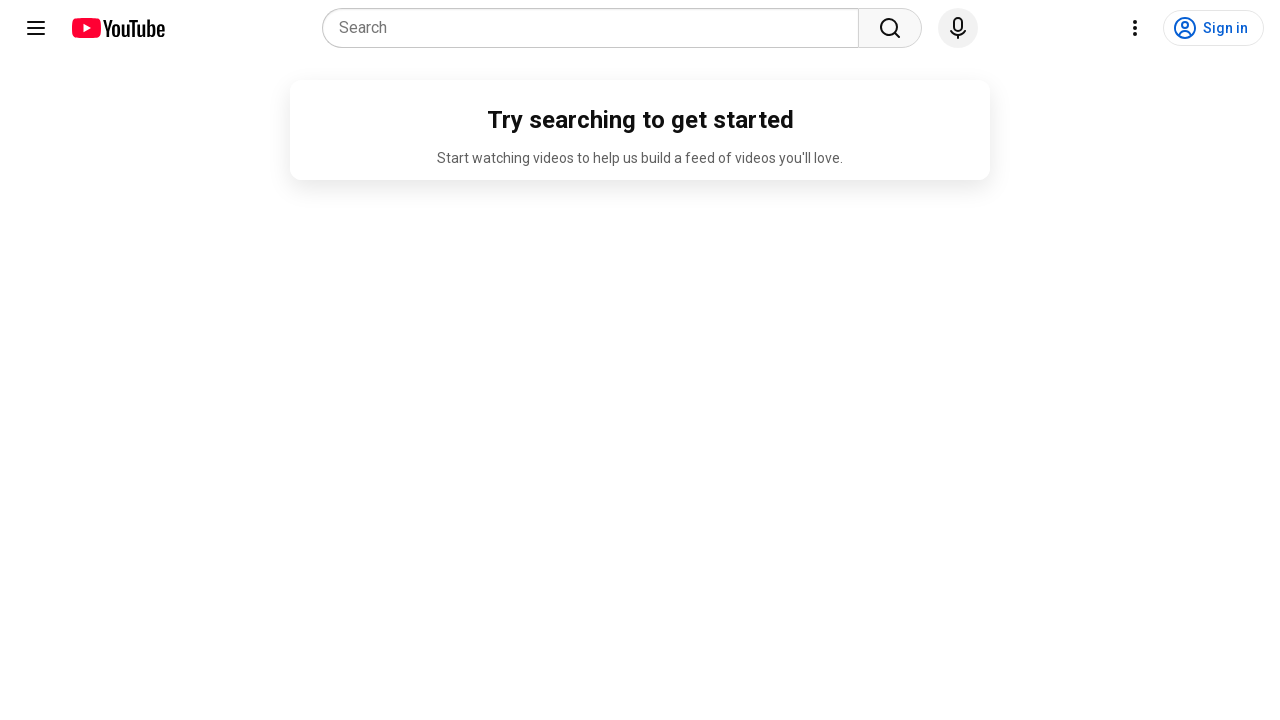

Maximized browser window
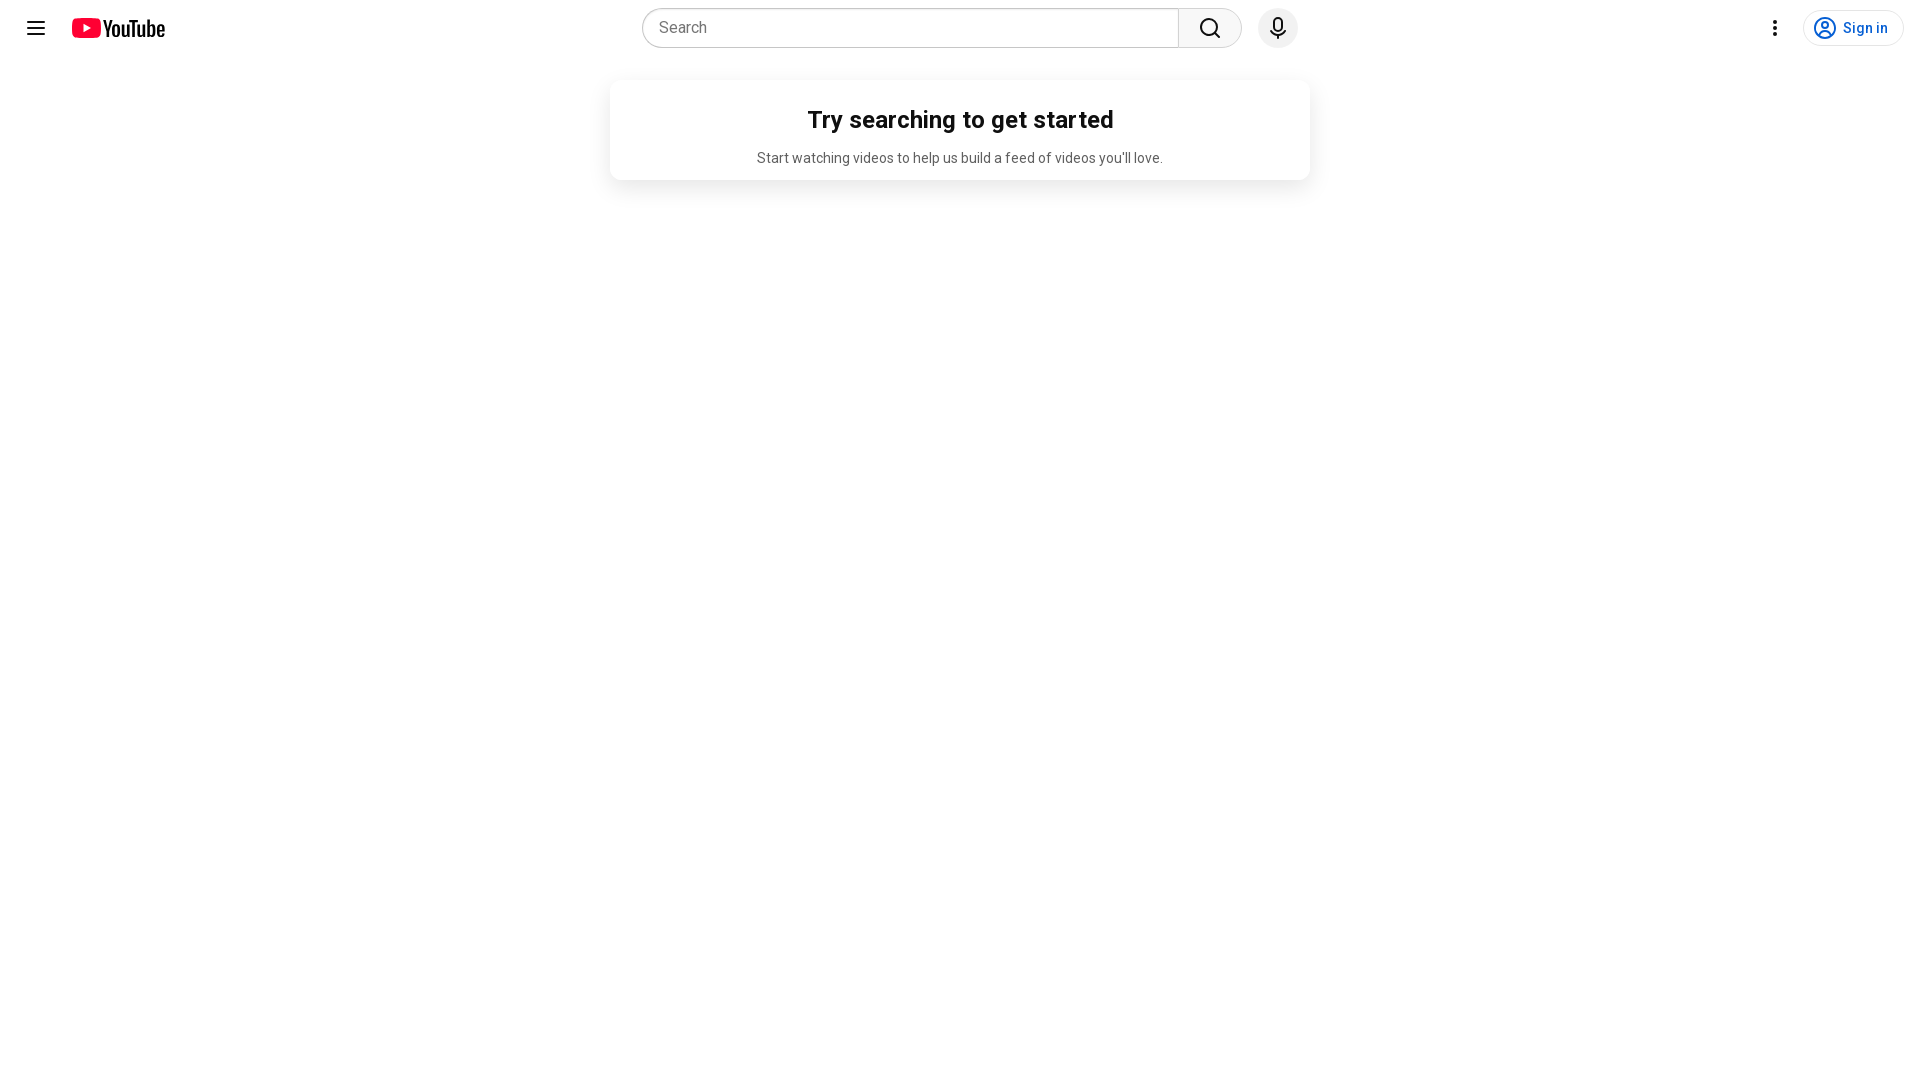

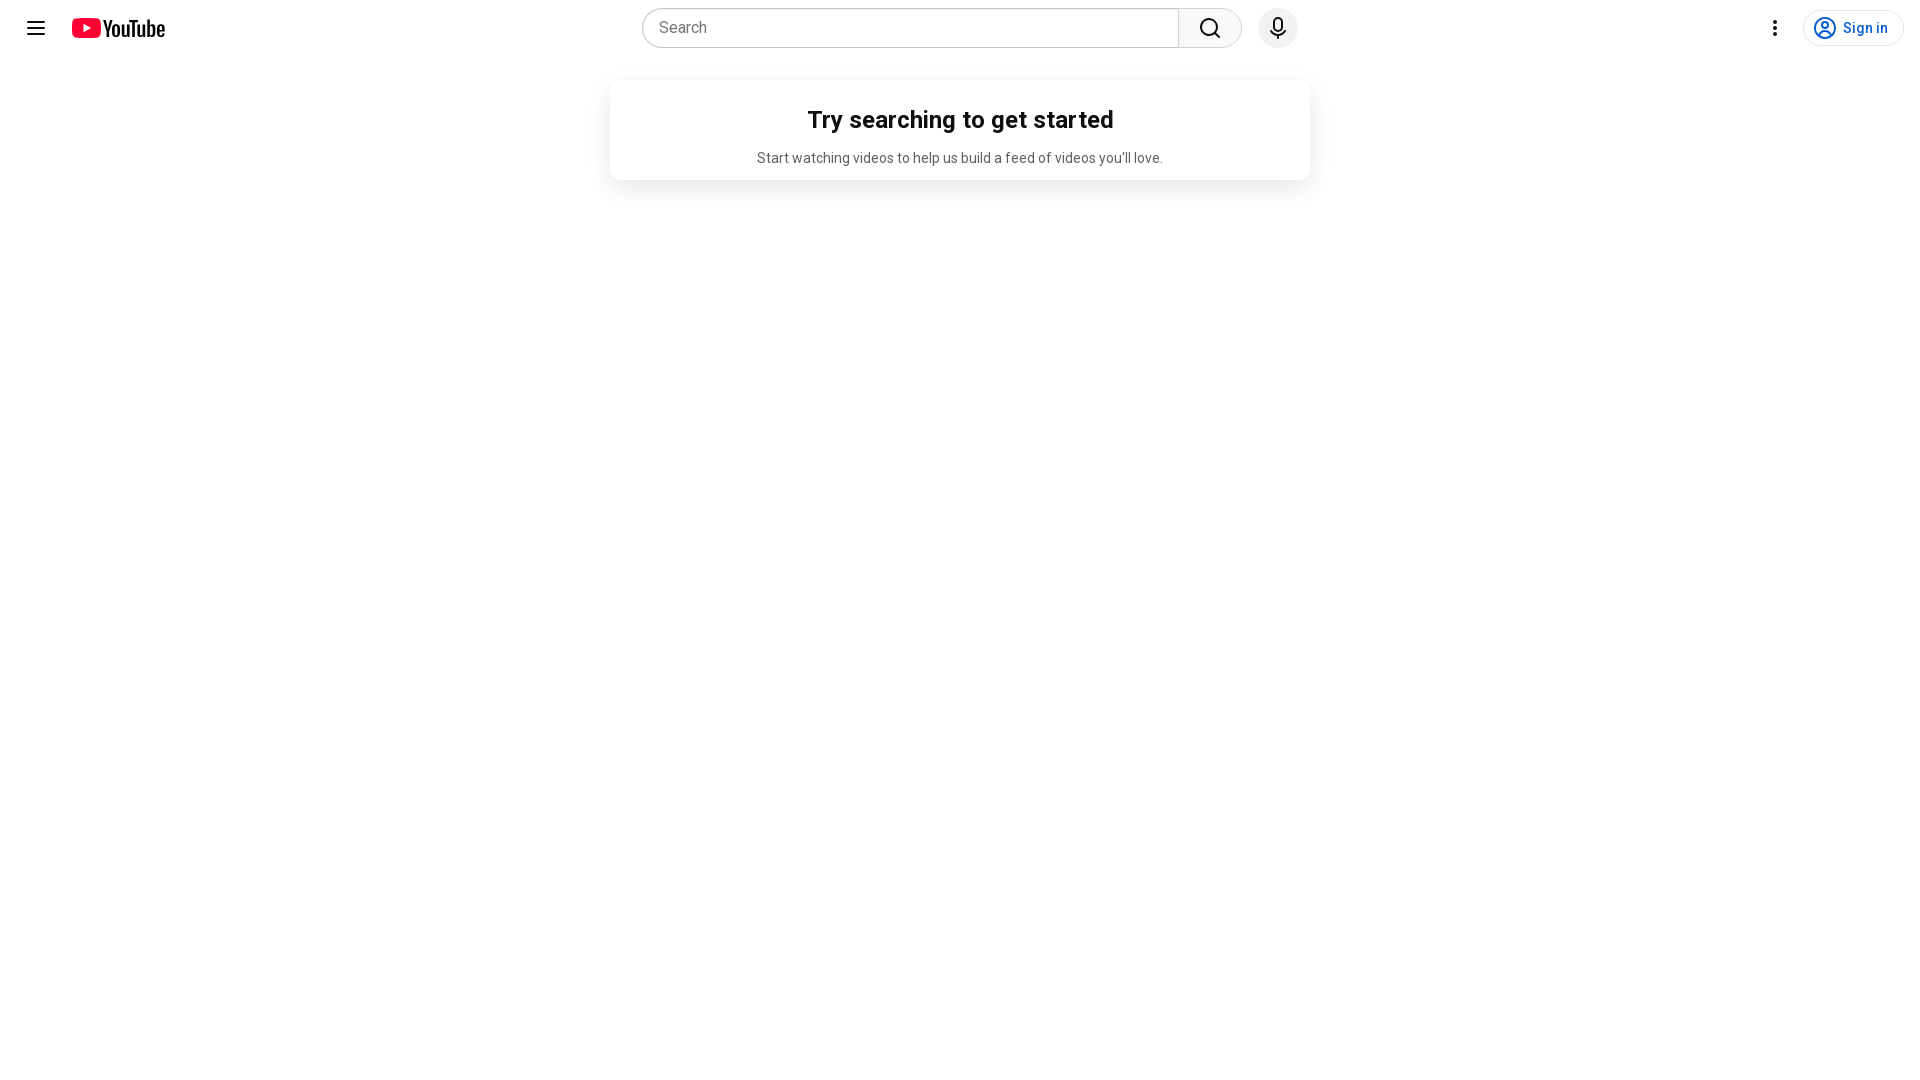